Tests jQuery UI menu navigation by hovering over menu items and clicking a submenu link

Starting URL: https://the-internet.herokuapp.com/

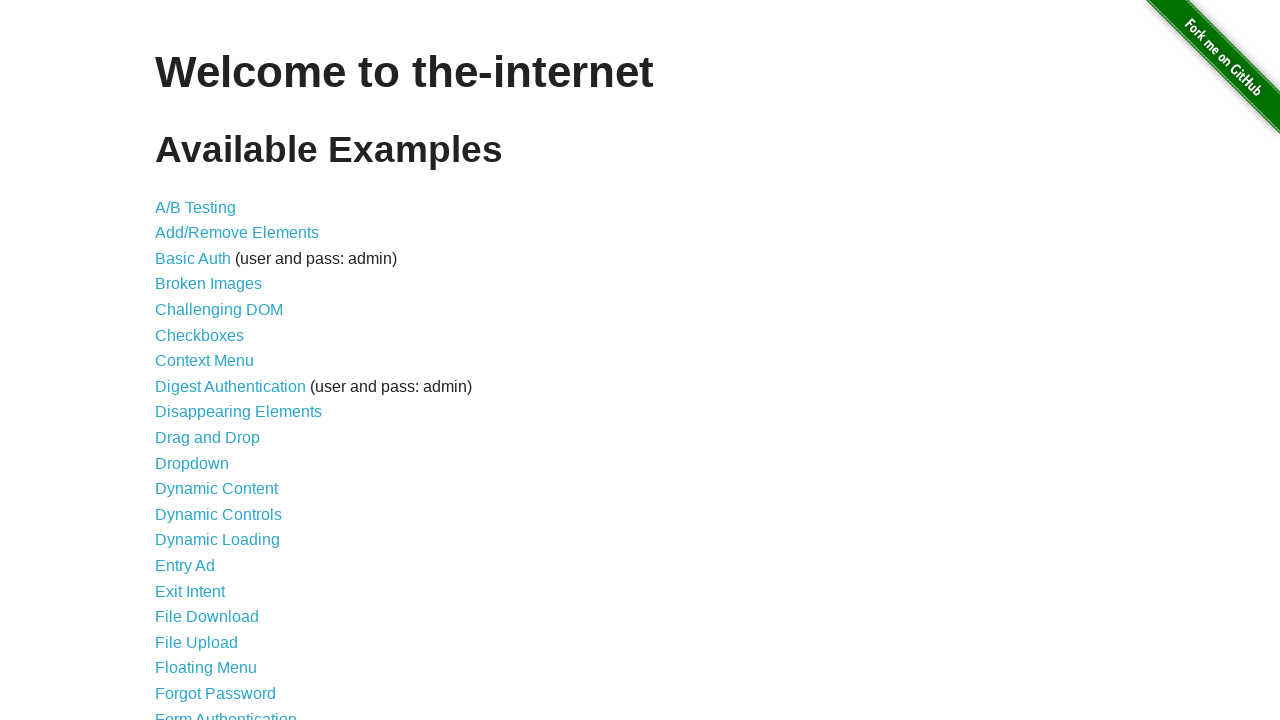

Clicked on JQuery UI Menus link at (216, 360) on a:text('JQuery UI Menus')
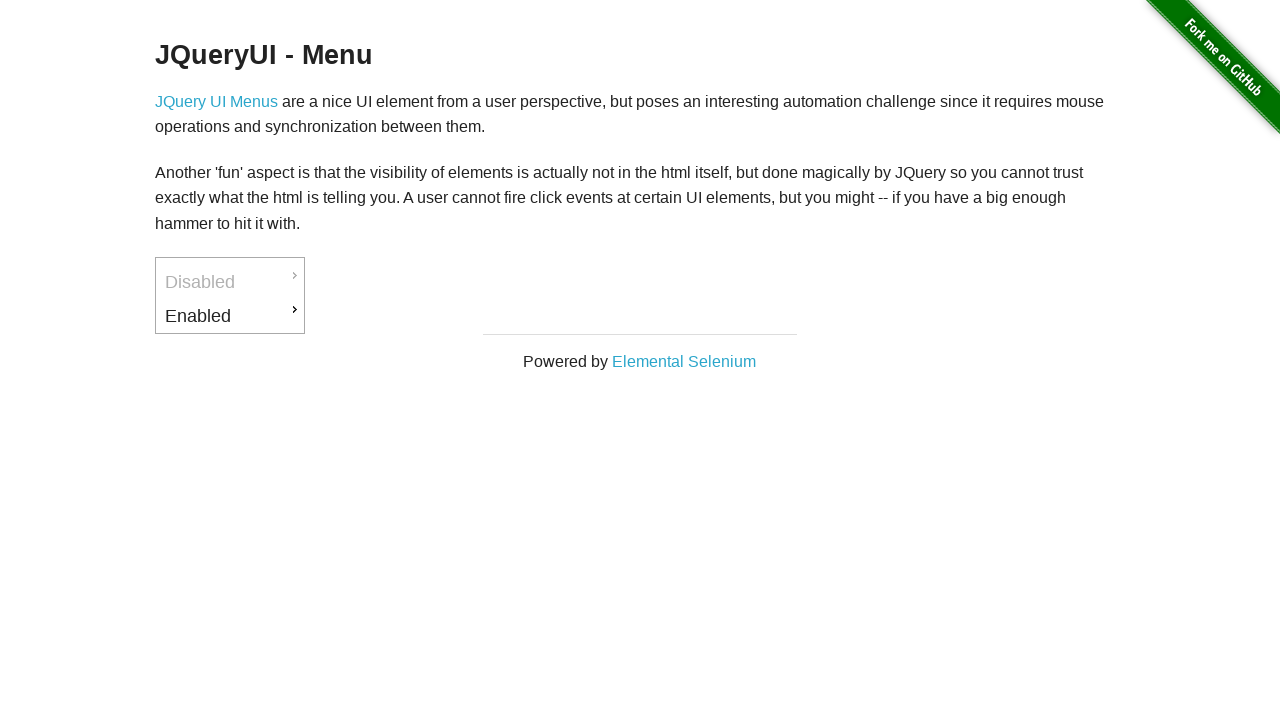

Waited for Enabled menu item to load
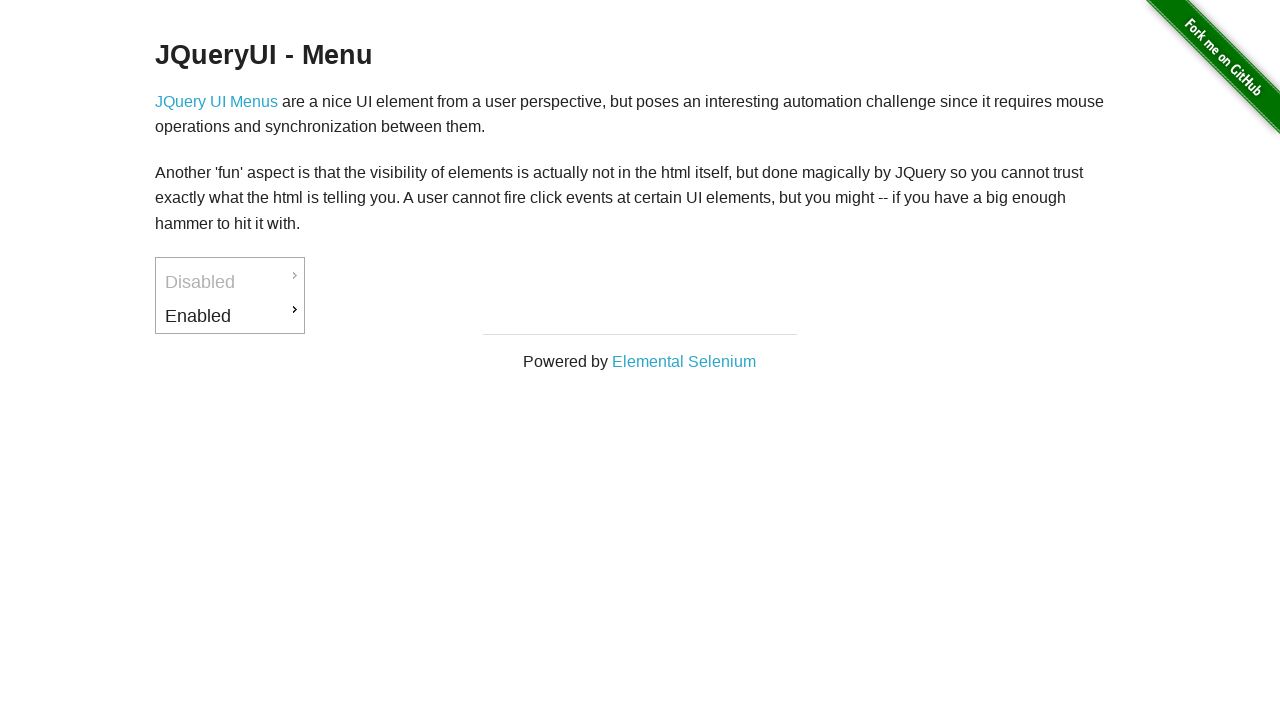

Hovered over Enabled menu item to reveal submenu at (230, 316) on a:text('Enabled')
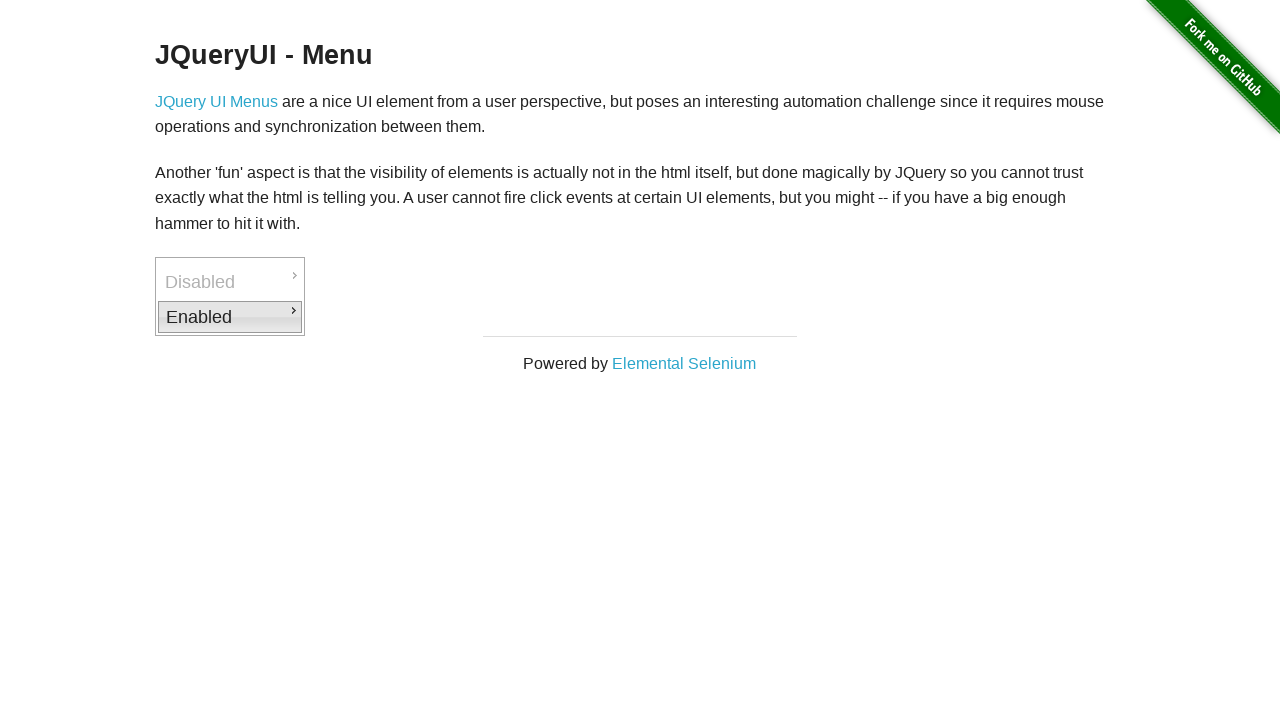

Waited for Back to JQuery UI submenu link to appear
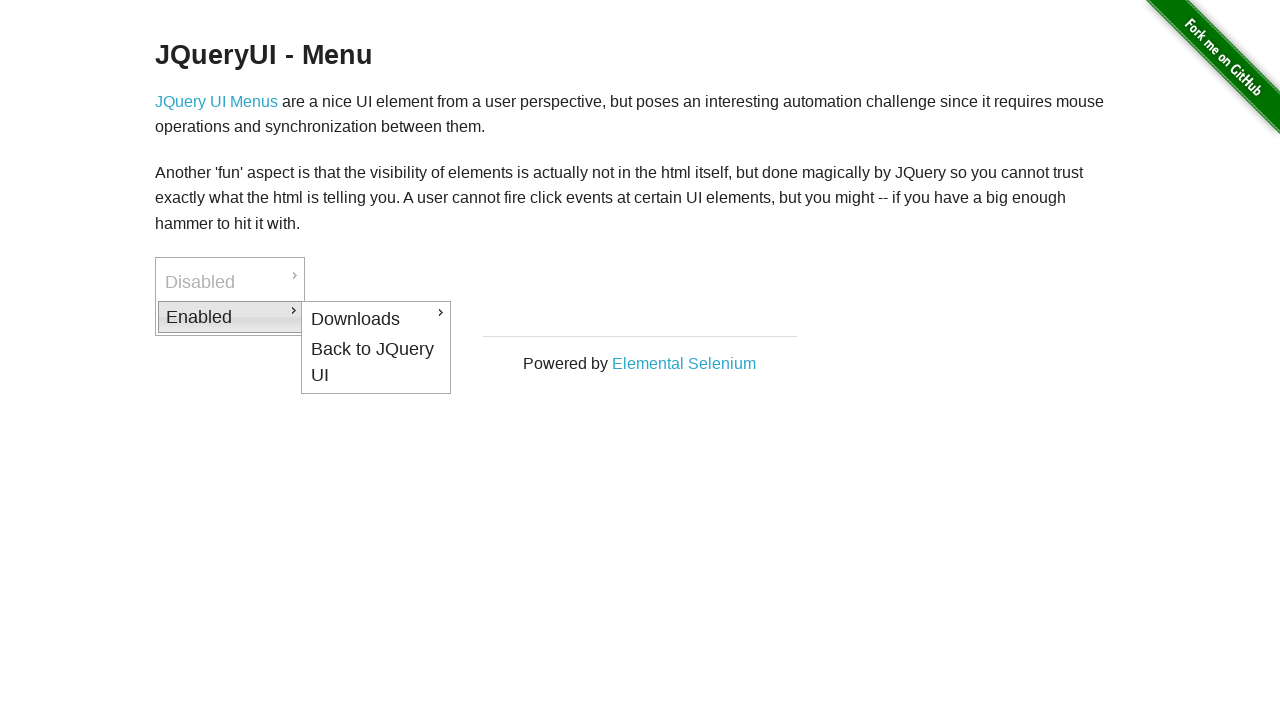

Clicked on Back to JQuery UI submenu link at (376, 362) on a:text('Back to JQuery UI')
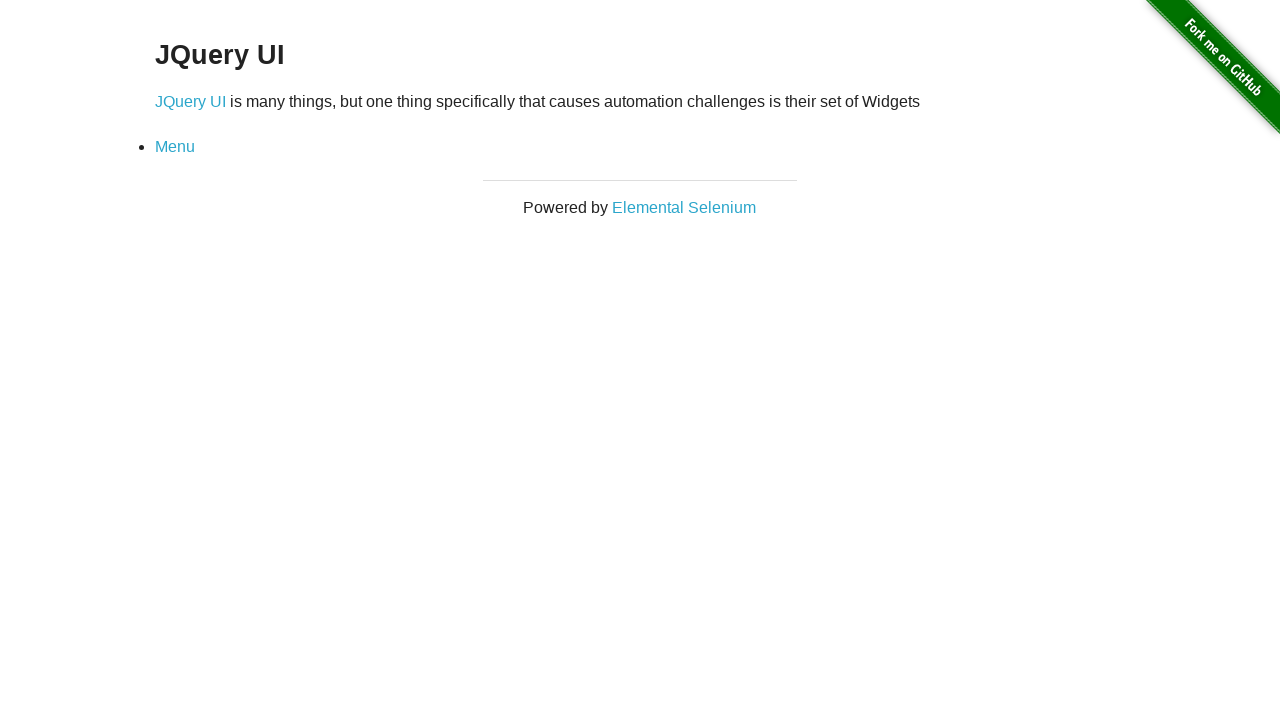

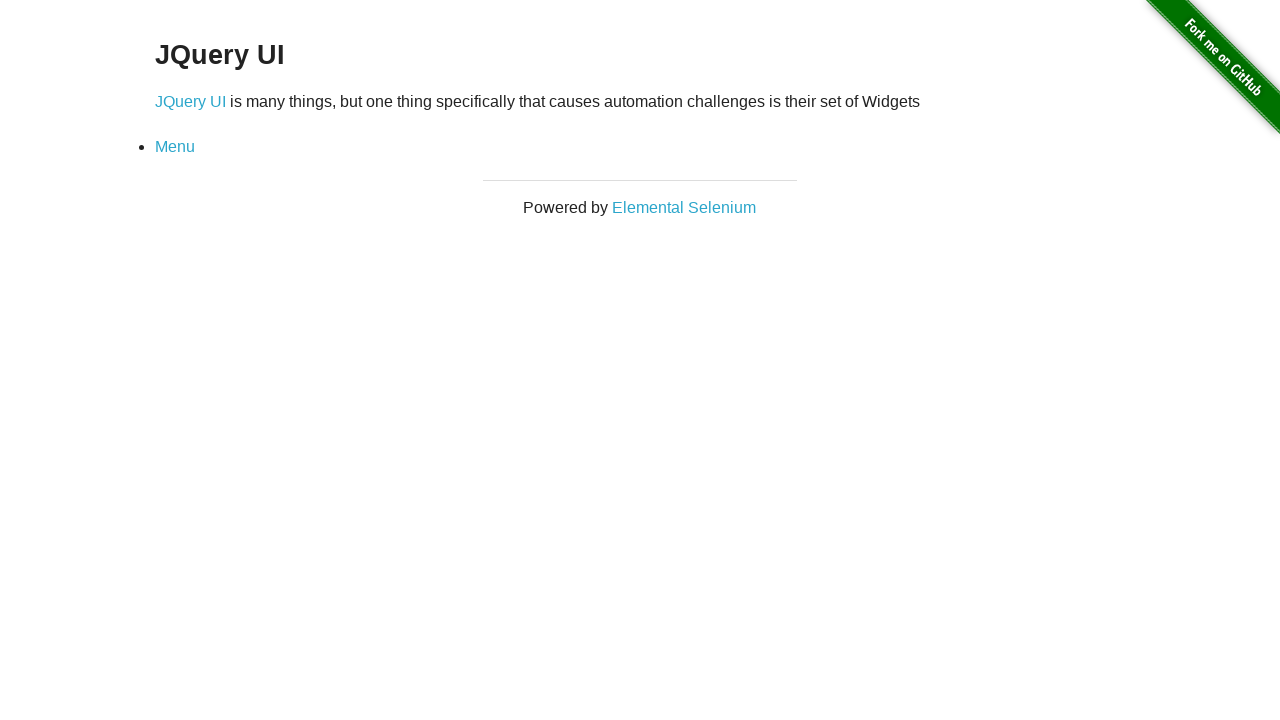